Tests the selectable widget on jQueryUI by clicking on a selectable list item

Starting URL: https://jqueryui.com/selectable/

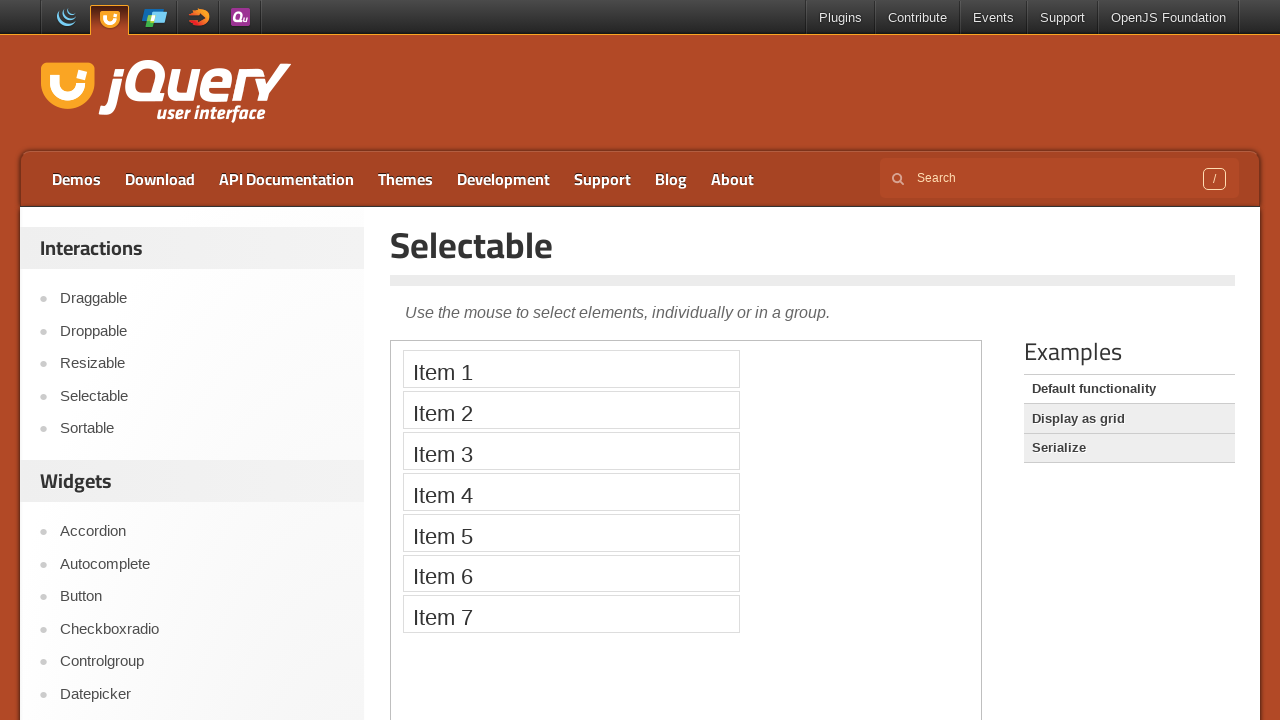

Located the demo iframe containing the selectable widget
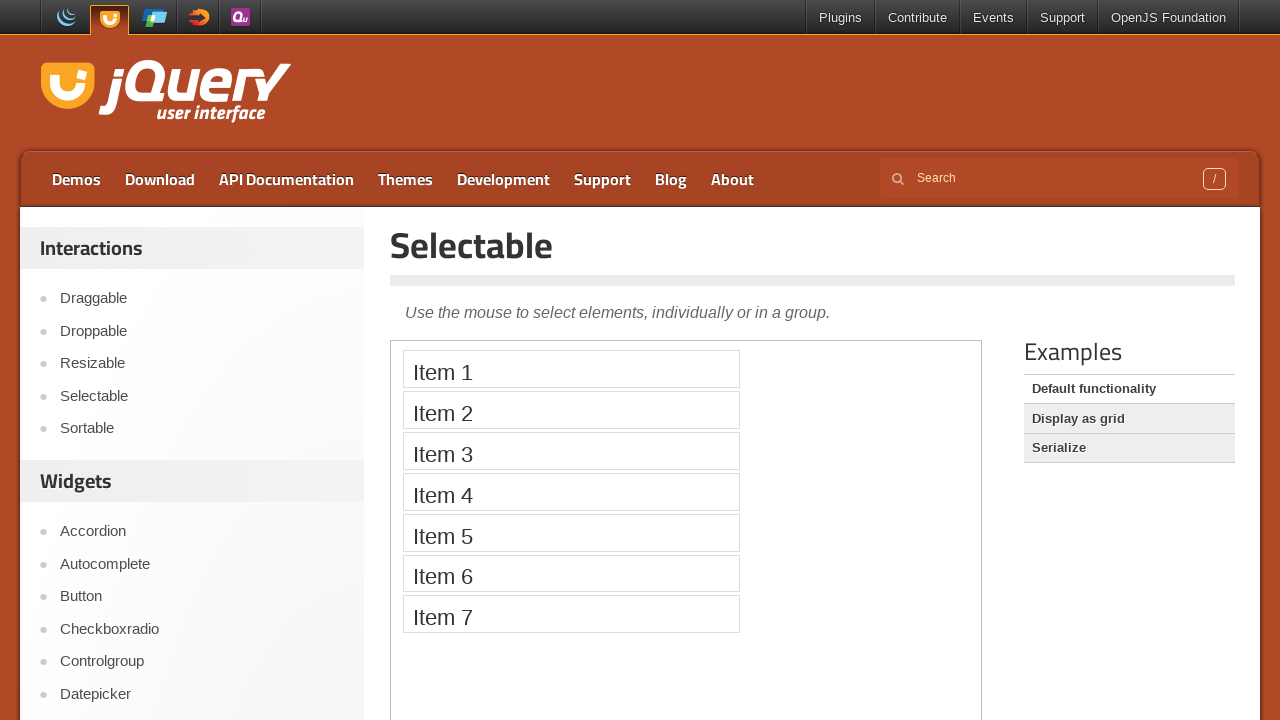

Located the first selectable list item
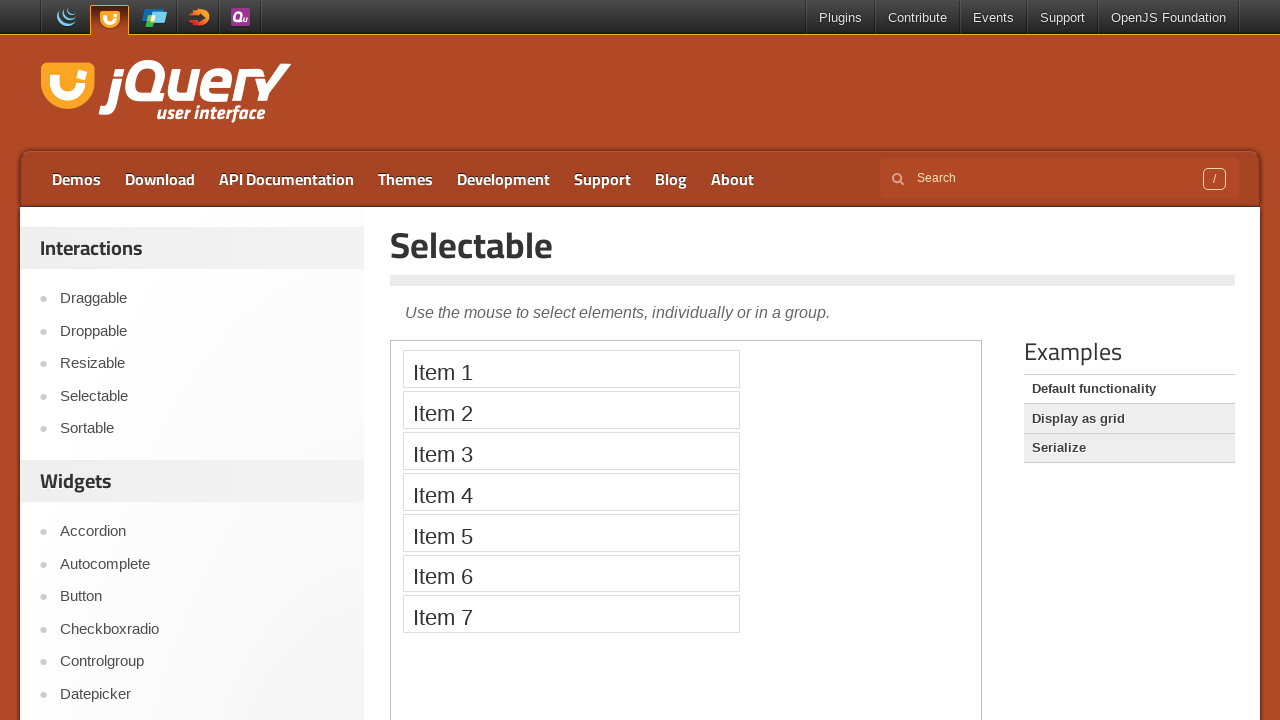

Clicked on the first selectable list item at (571, 369) on iframe.demo-frame >> nth=0 >> internal:control=enter-frame >> .ui-selectee >> nt
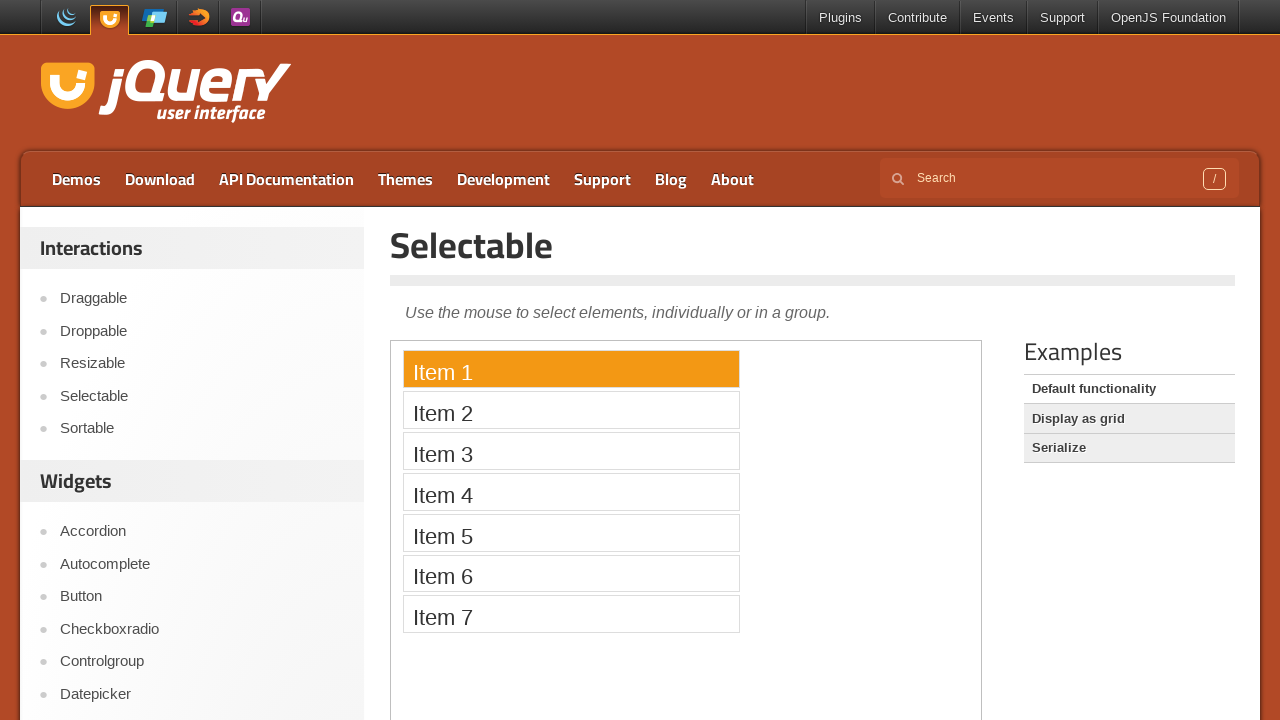

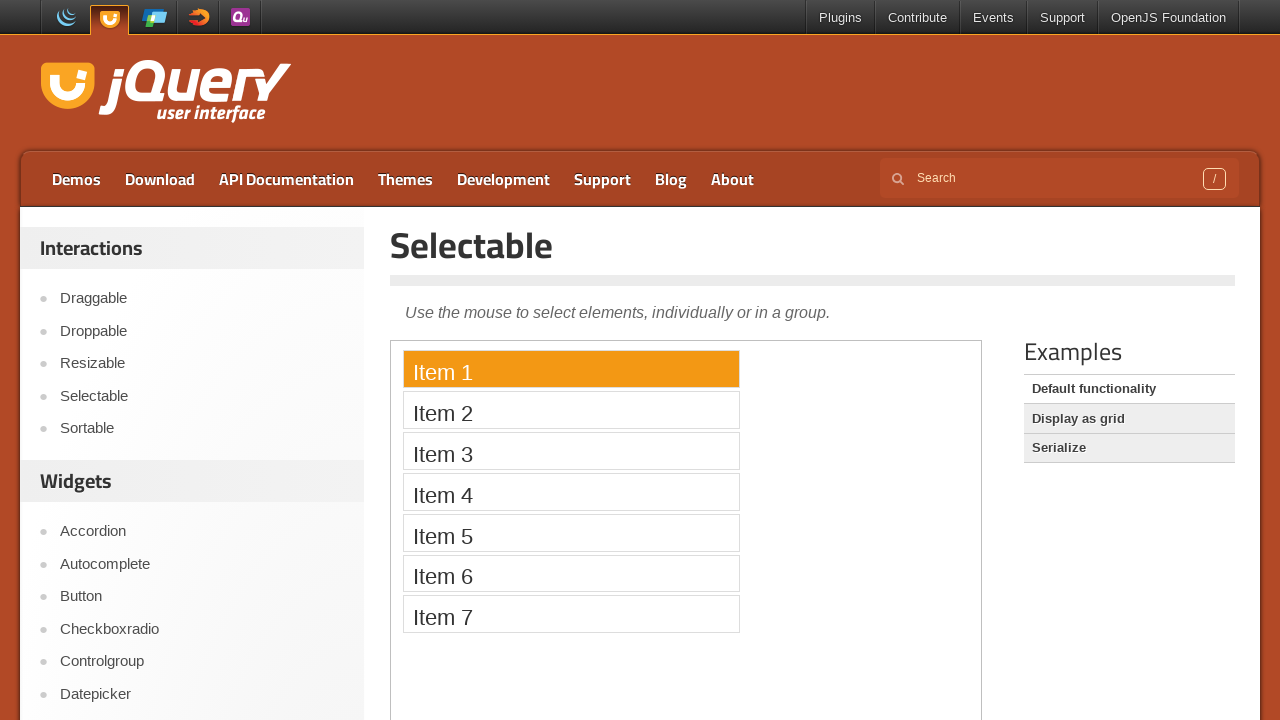